Clicks on Soccer category from home page

Starting URL: https://bearstore-testsite.smartbear.com/

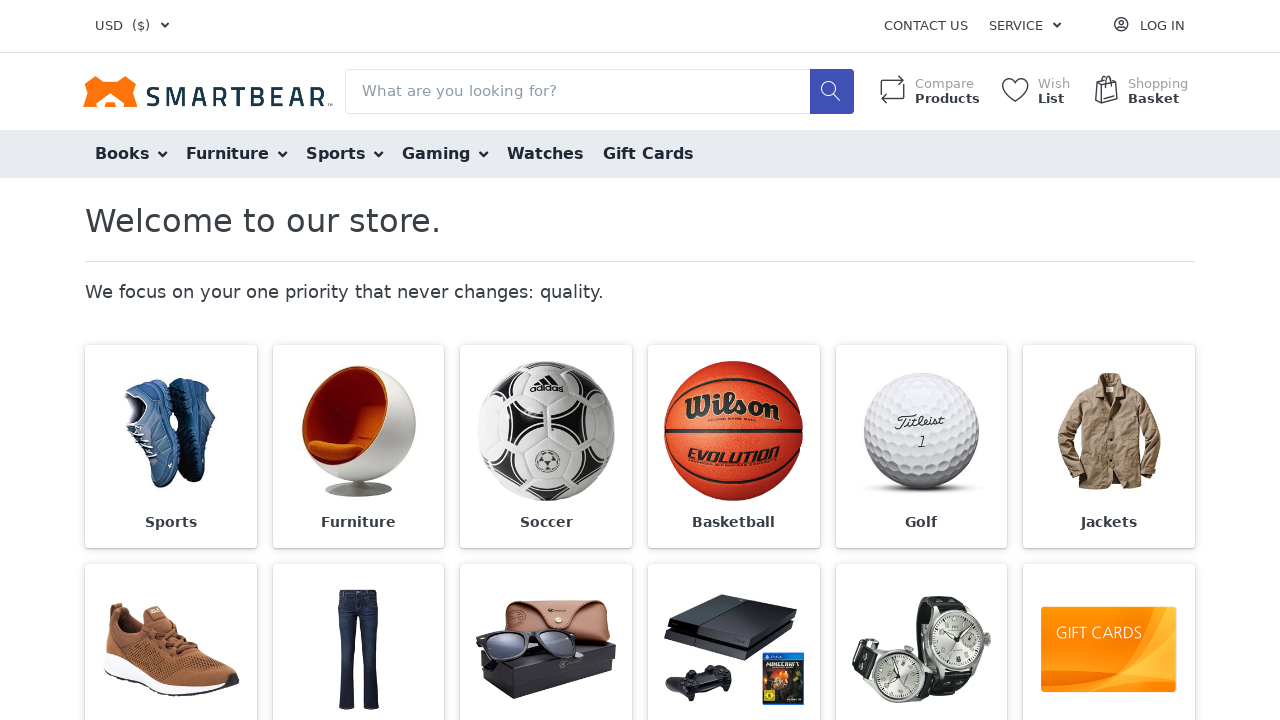

Clicked Soccer category from home page at (546, 522) on (//span[text()='Soccer'])[2]
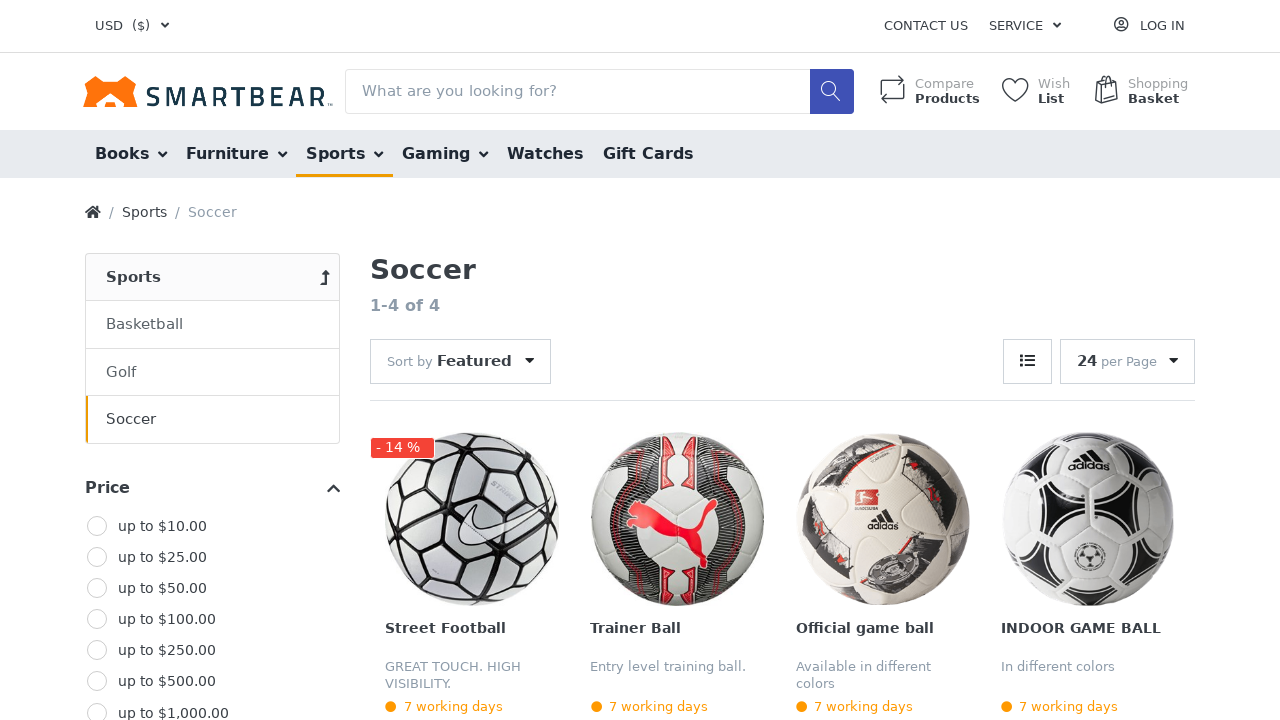

Soccer category page loaded
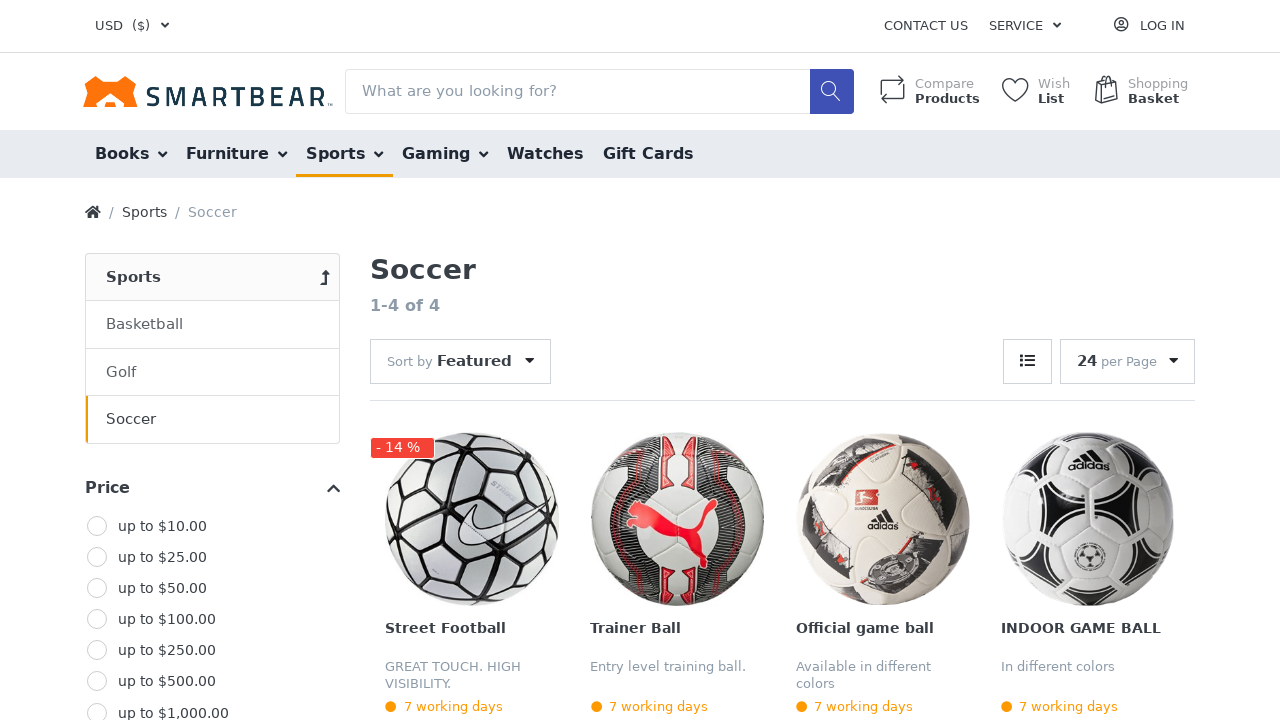

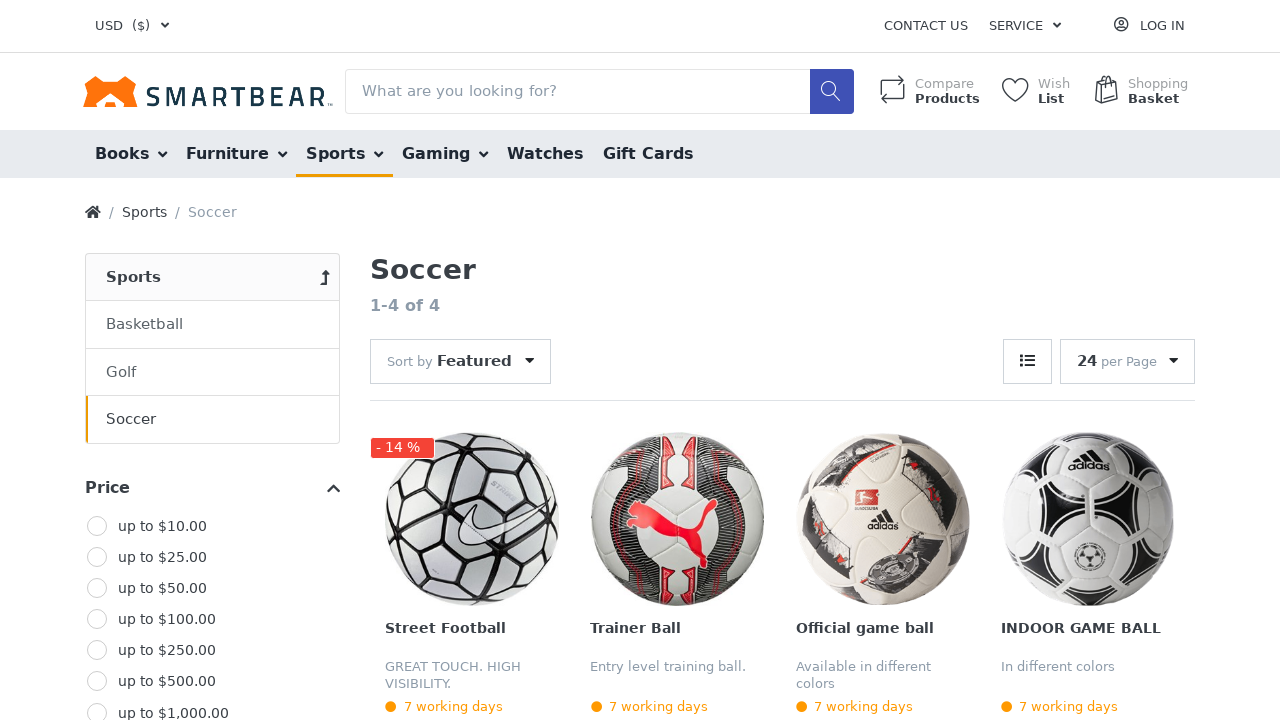